Tests hover functionality by moving mouse over an image to reveal hidden user information

Starting URL: https://the-internet.herokuapp.com/hovers

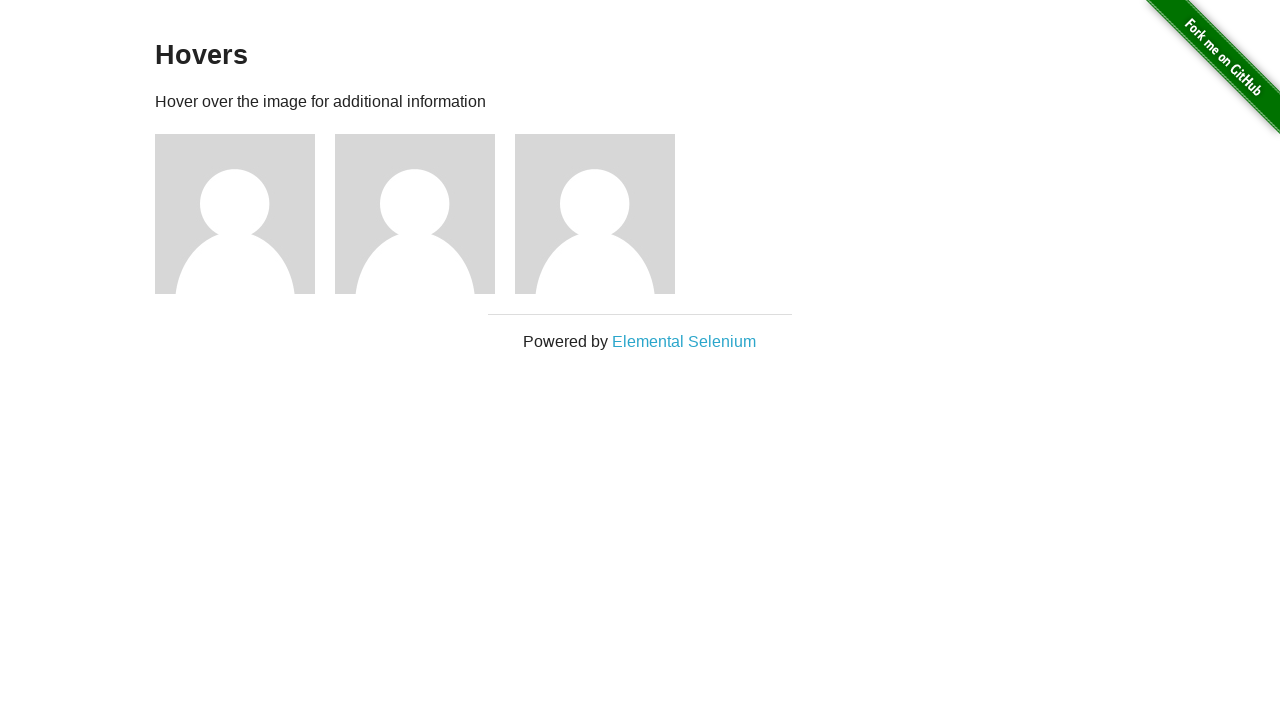

Navigated to hovers page
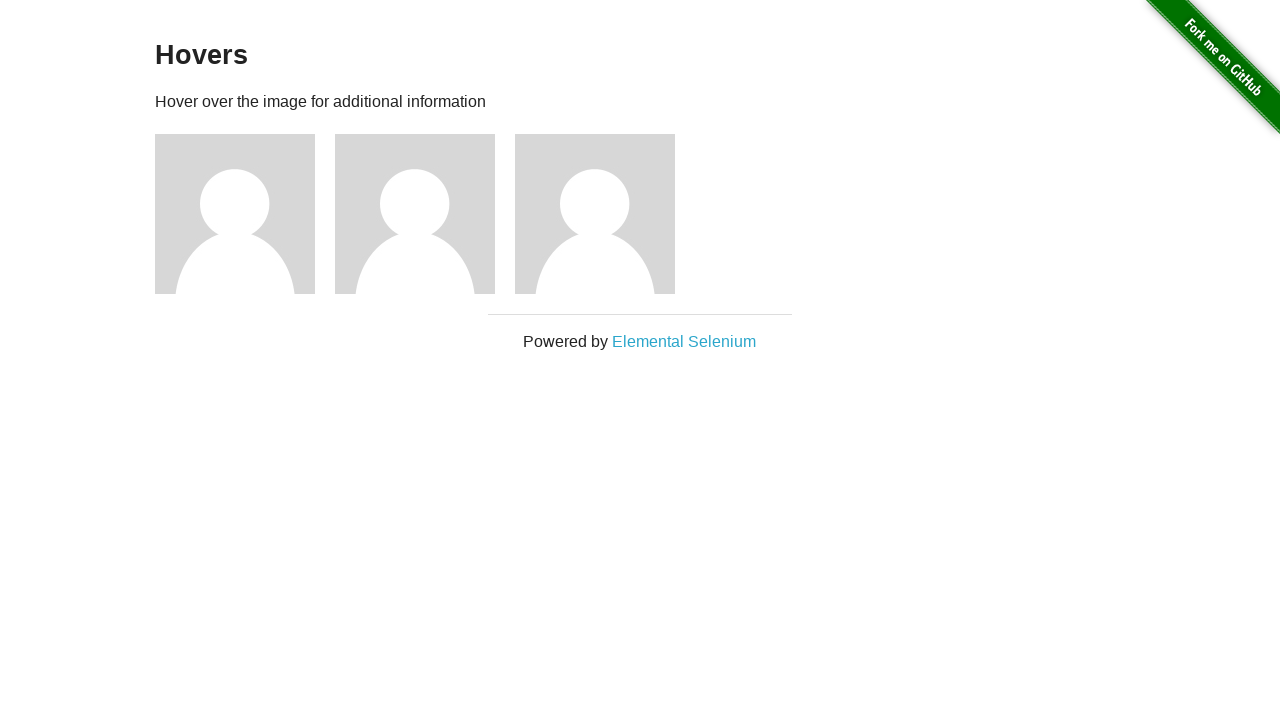

Located first image element
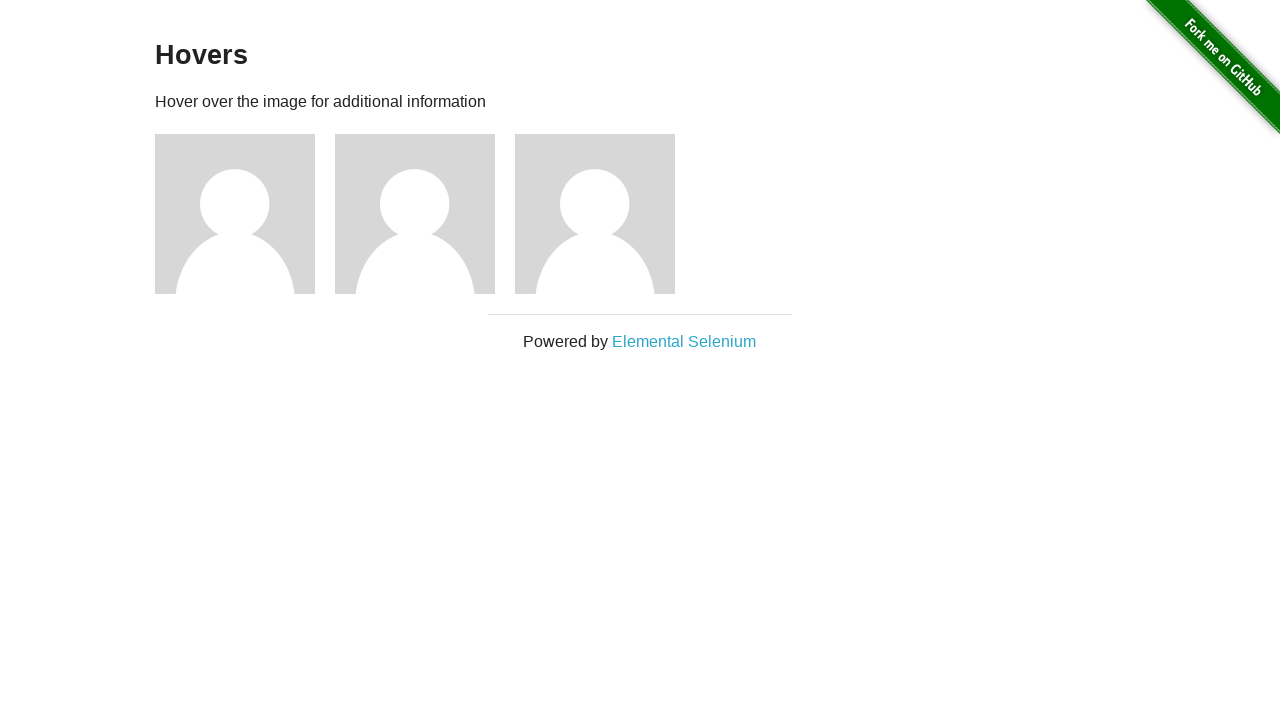

Hovered over first image to reveal hidden user information at (235, 214) on xpath=//div[1]/div[1]/img[1]
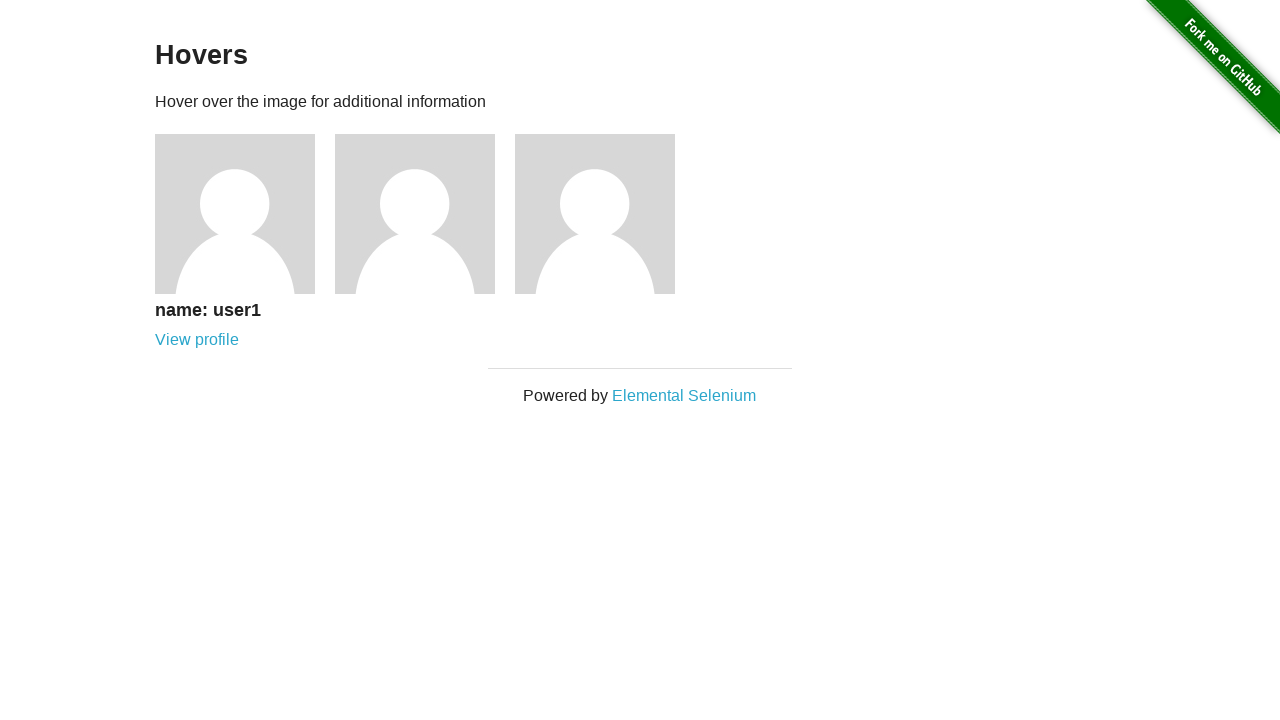

Located user information element
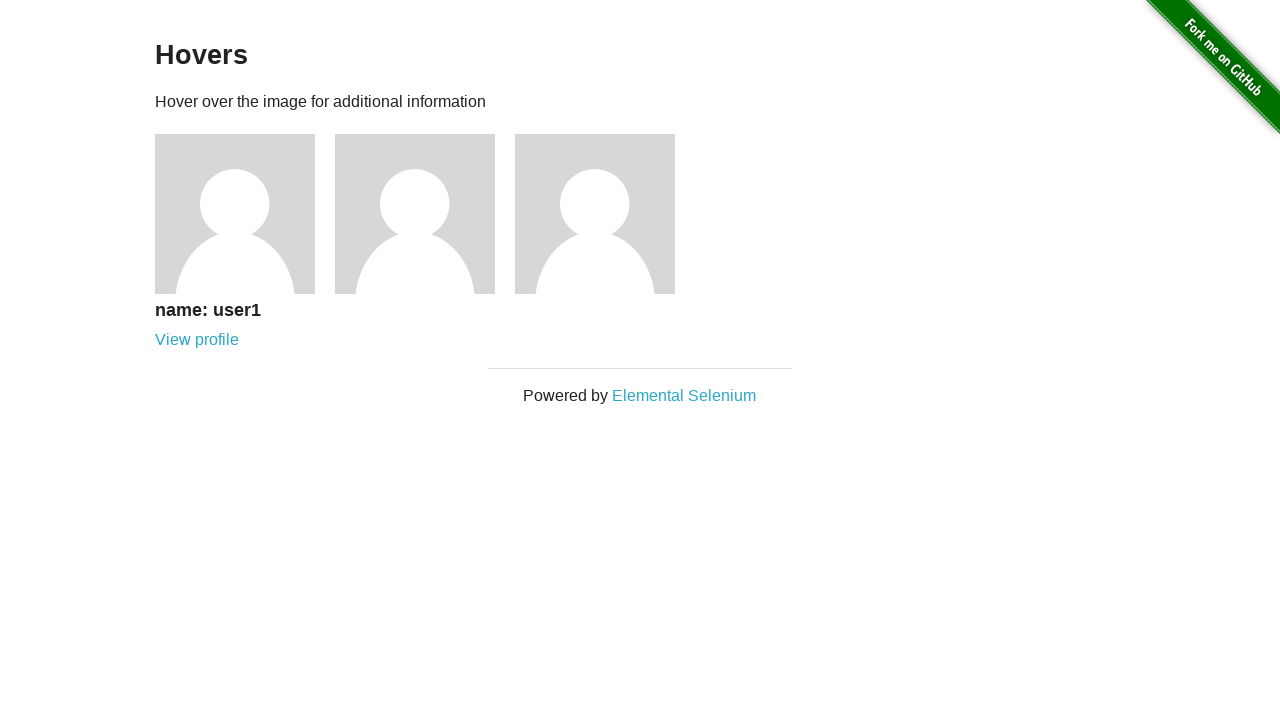

Verified that user information is now visible after hover
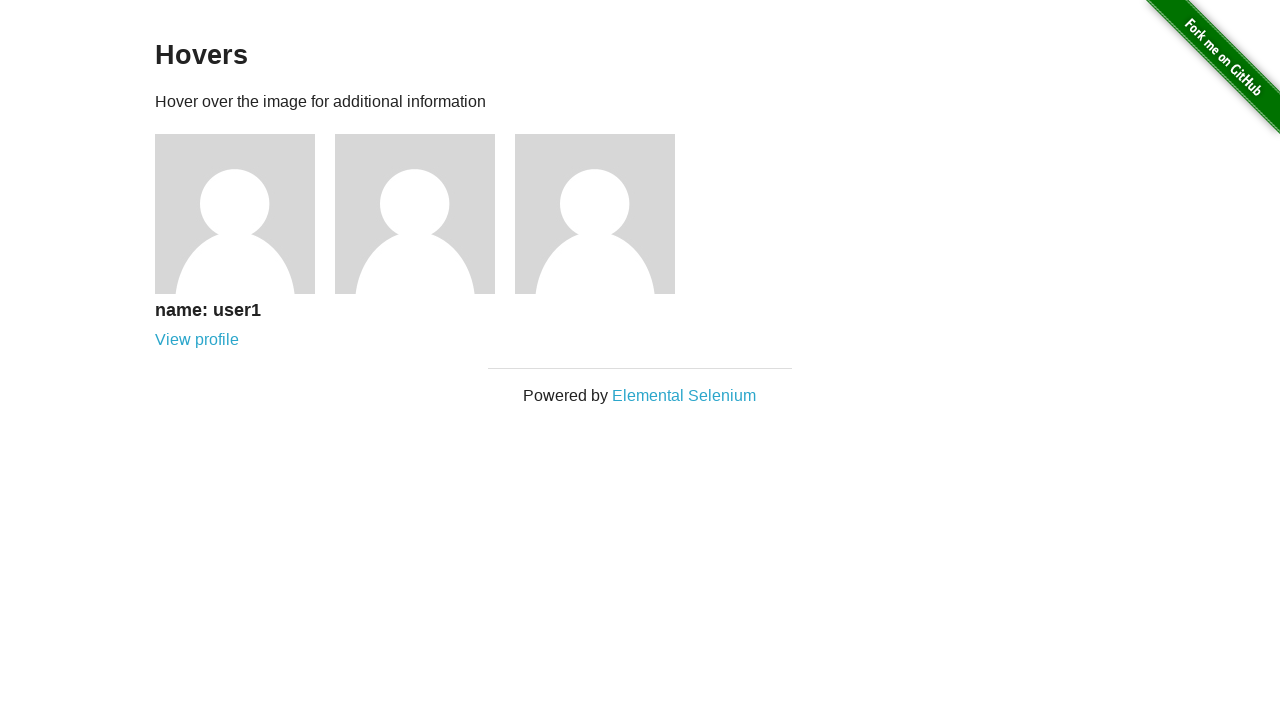

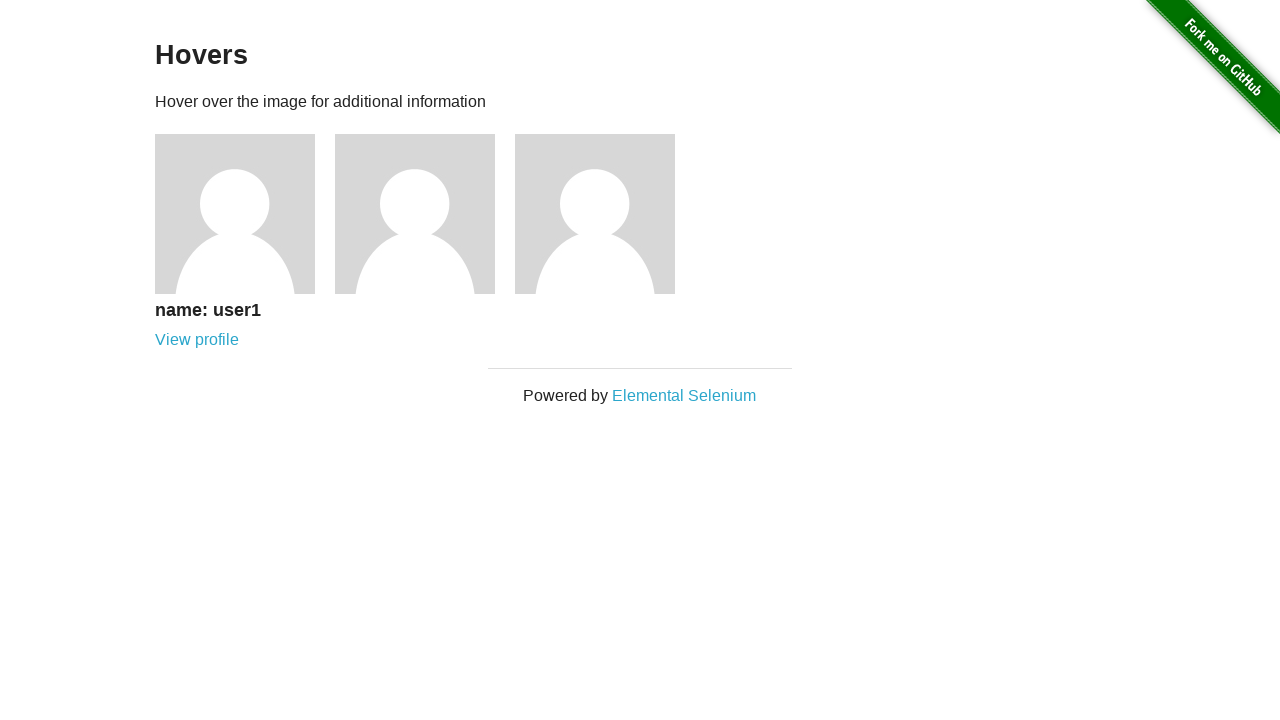